Tests a typos page by refreshing the page multiple times and verifying that the text content of a sentence element changes between refreshes

Starting URL: https://loopcamp.vercel.app/typos.html

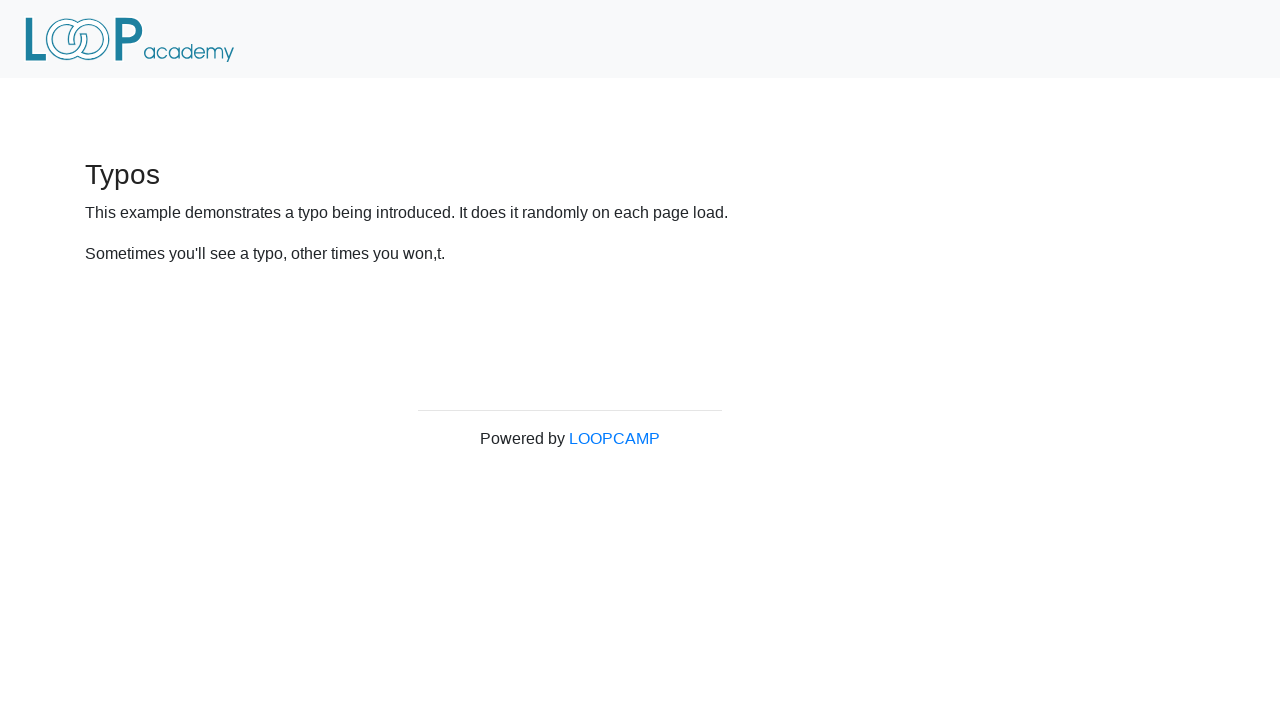

Waited for sentence element to become visible
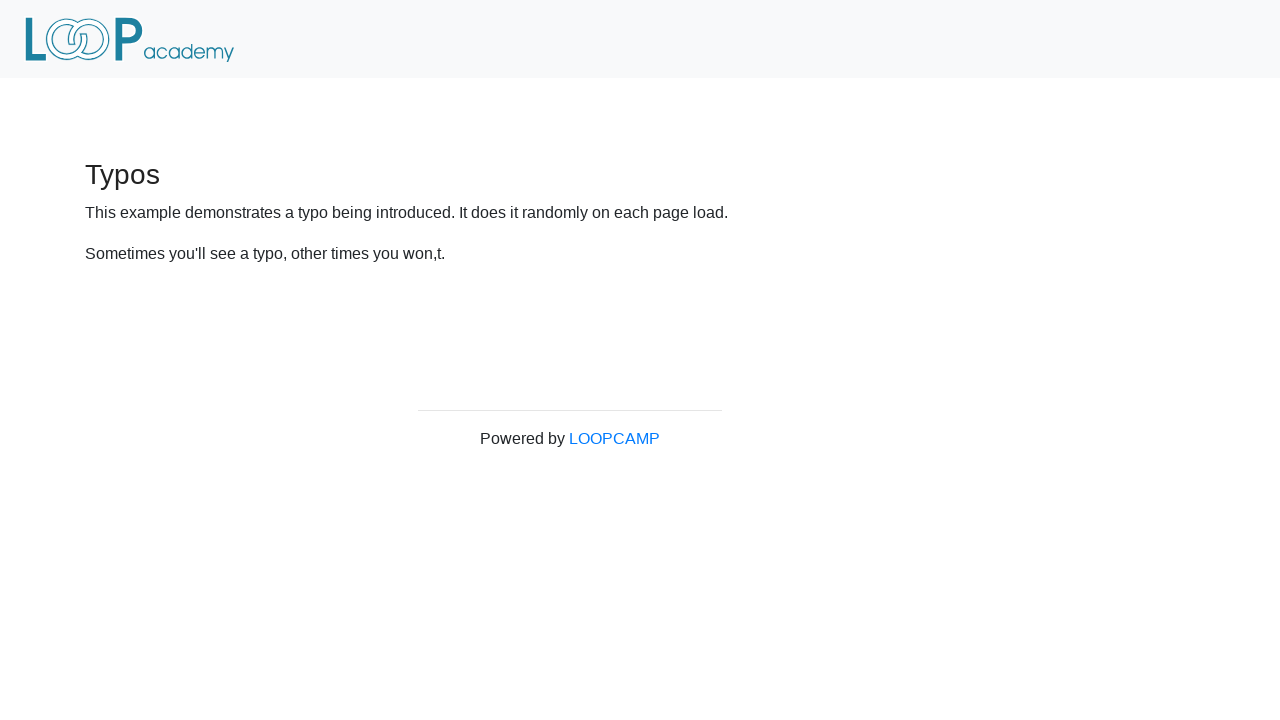

Retrieved initial sentence text: 'Sometimes you'll see a typo, other times you won,t.'
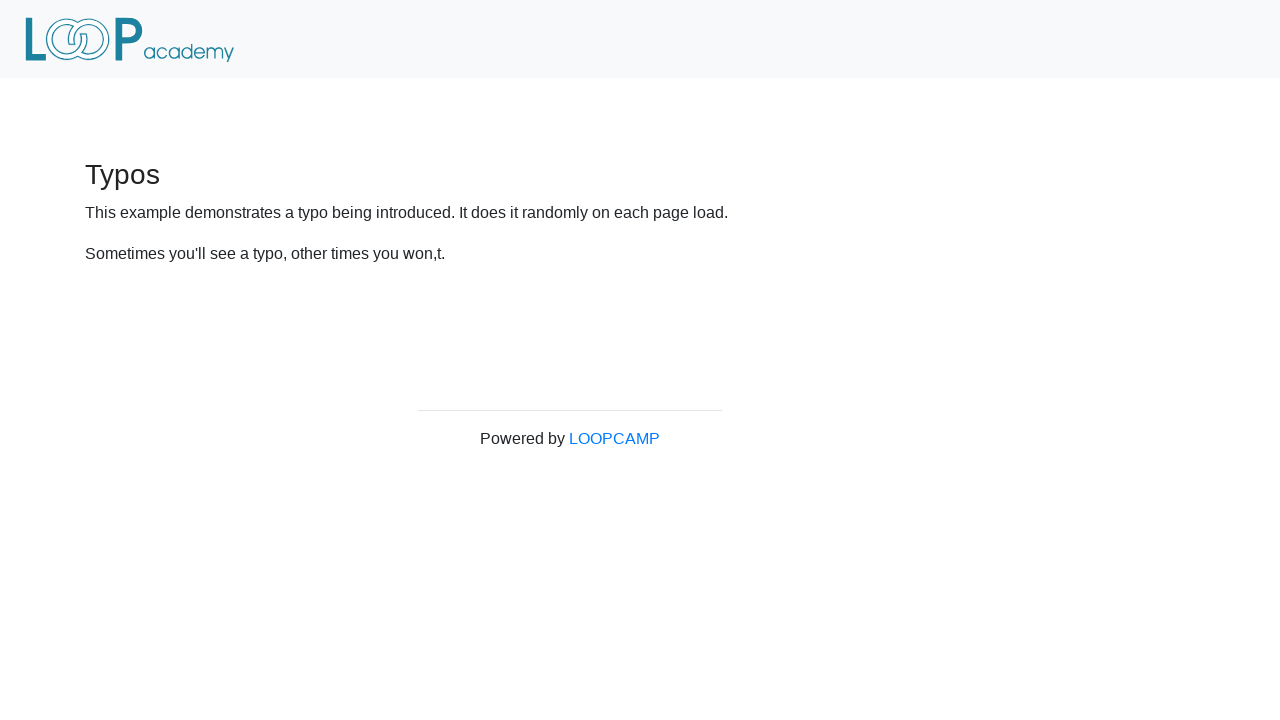

Reloaded page (iteration 1/3)
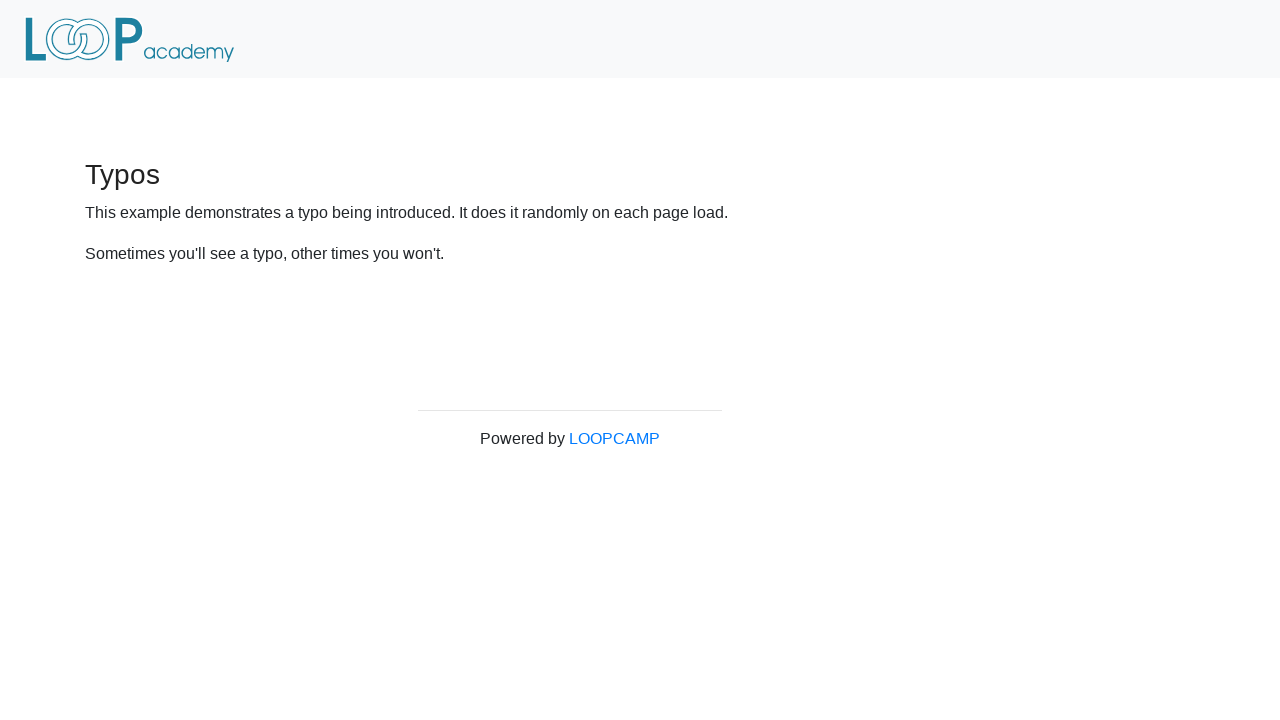

Waited for sentence element to become visible after reload (iteration 1/3)
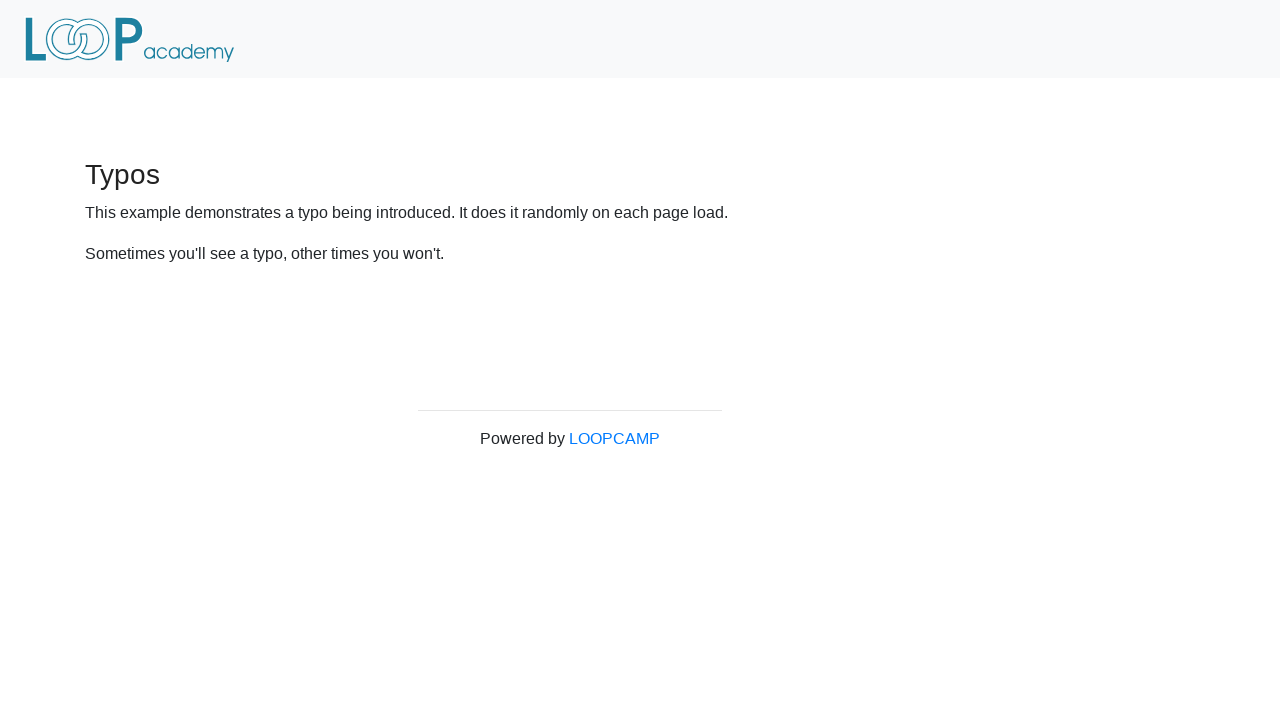

Retrieved refreshed sentence text: 'Sometimes you'll see a typo, other times you won't.'
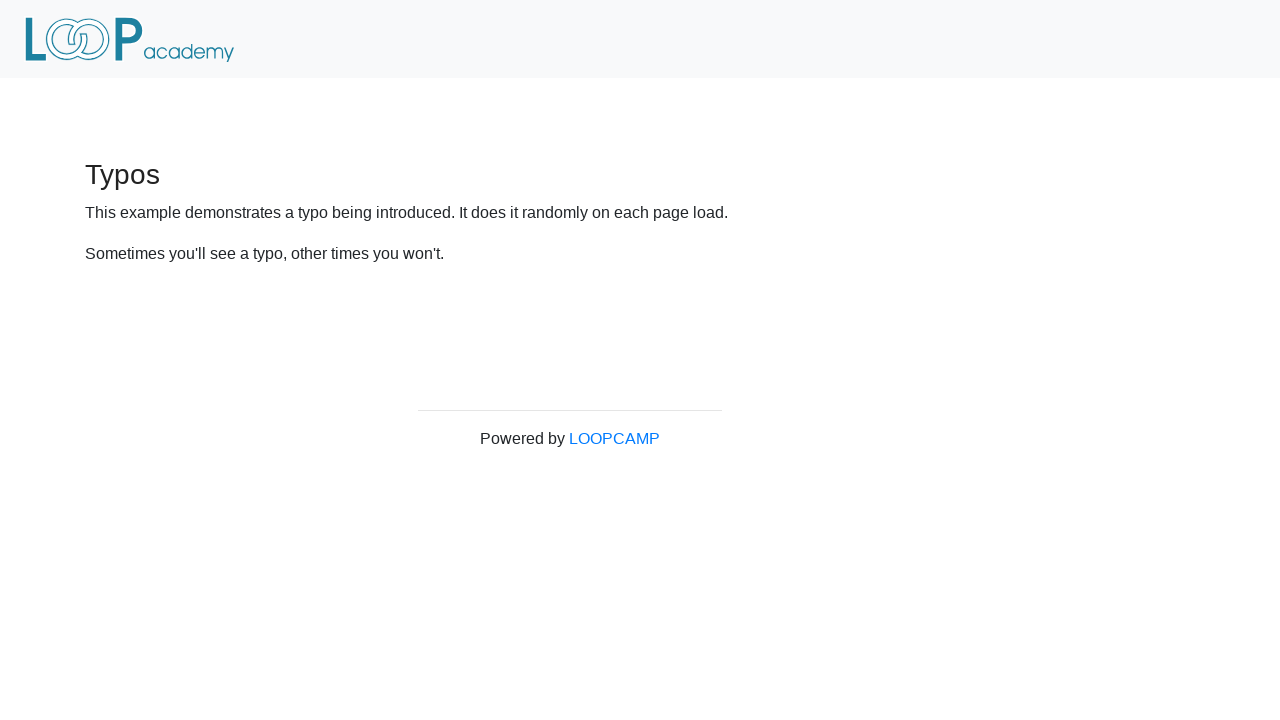

Reloaded page (iteration 2/3)
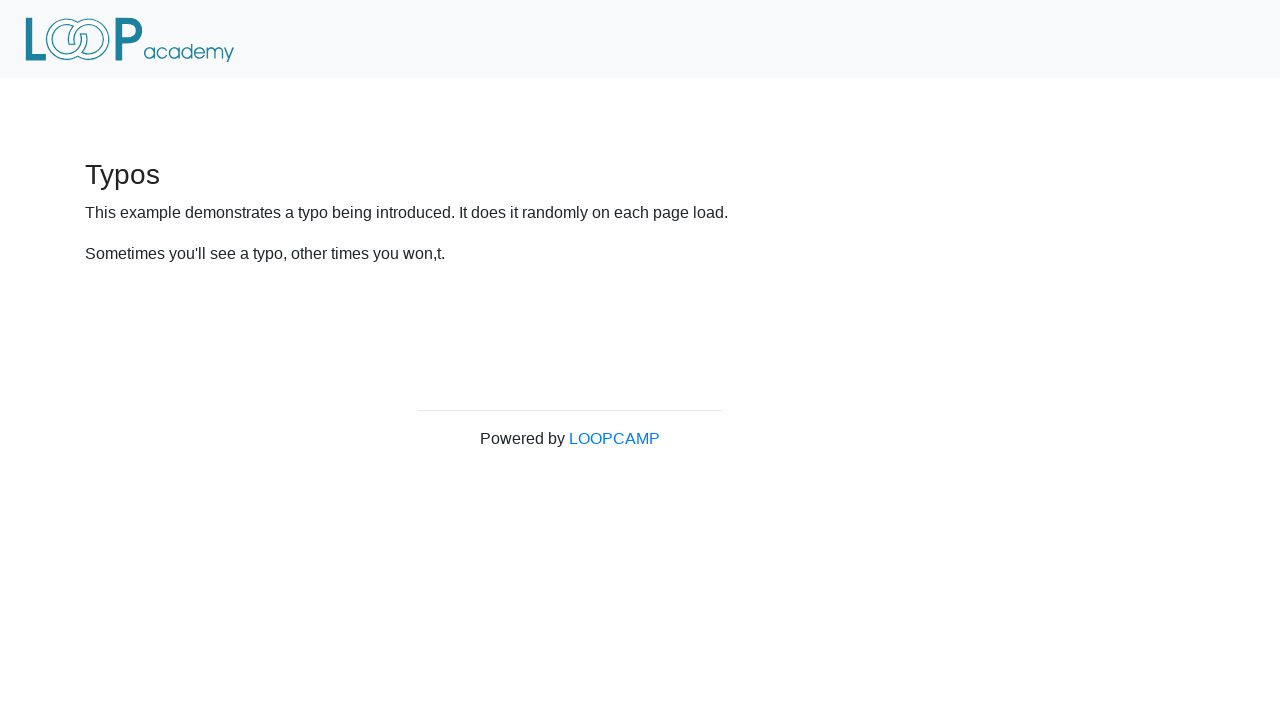

Waited for sentence element to become visible after reload (iteration 2/3)
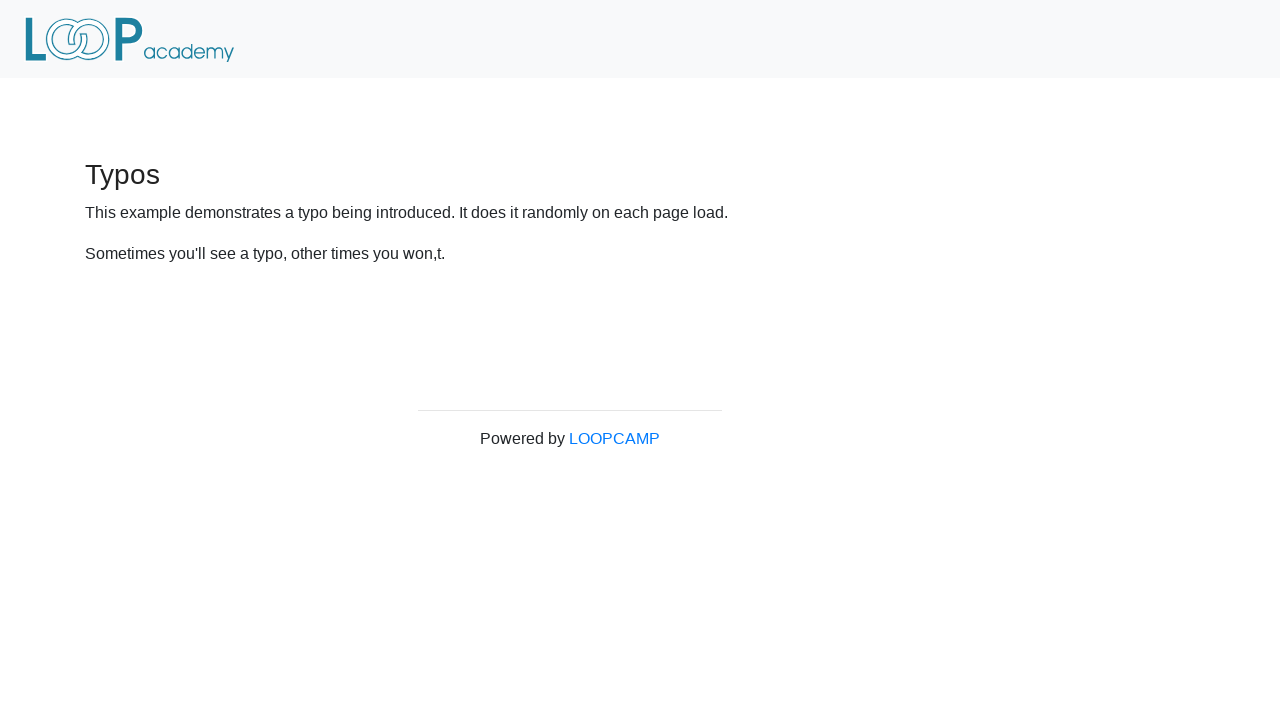

Retrieved refreshed sentence text: 'Sometimes you'll see a typo, other times you won,t.'
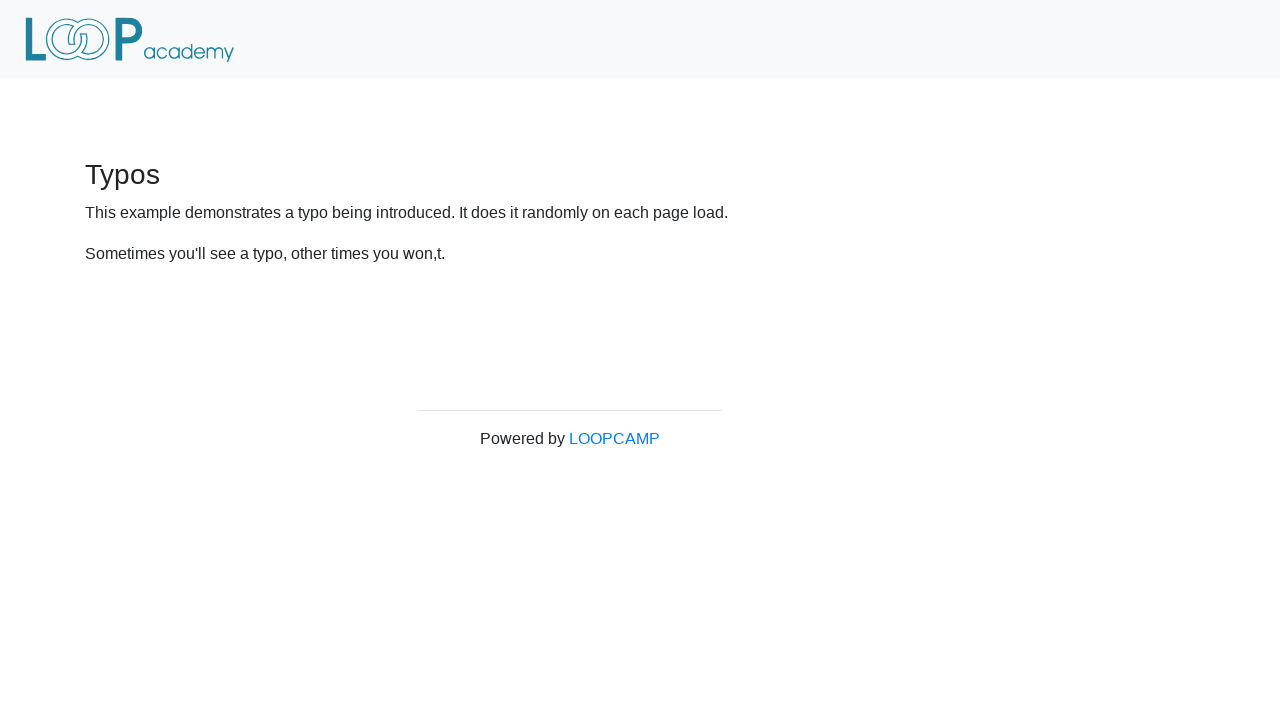

Reloaded page (iteration 3/3)
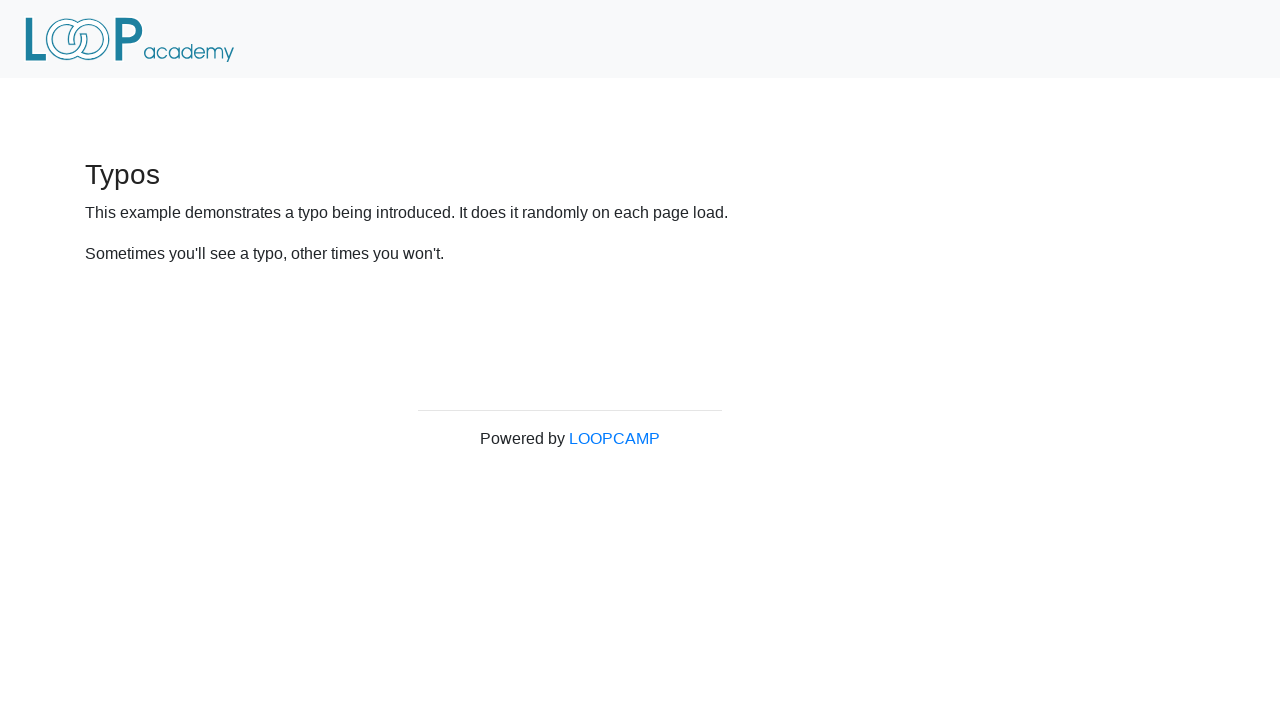

Waited for sentence element to become visible after reload (iteration 3/3)
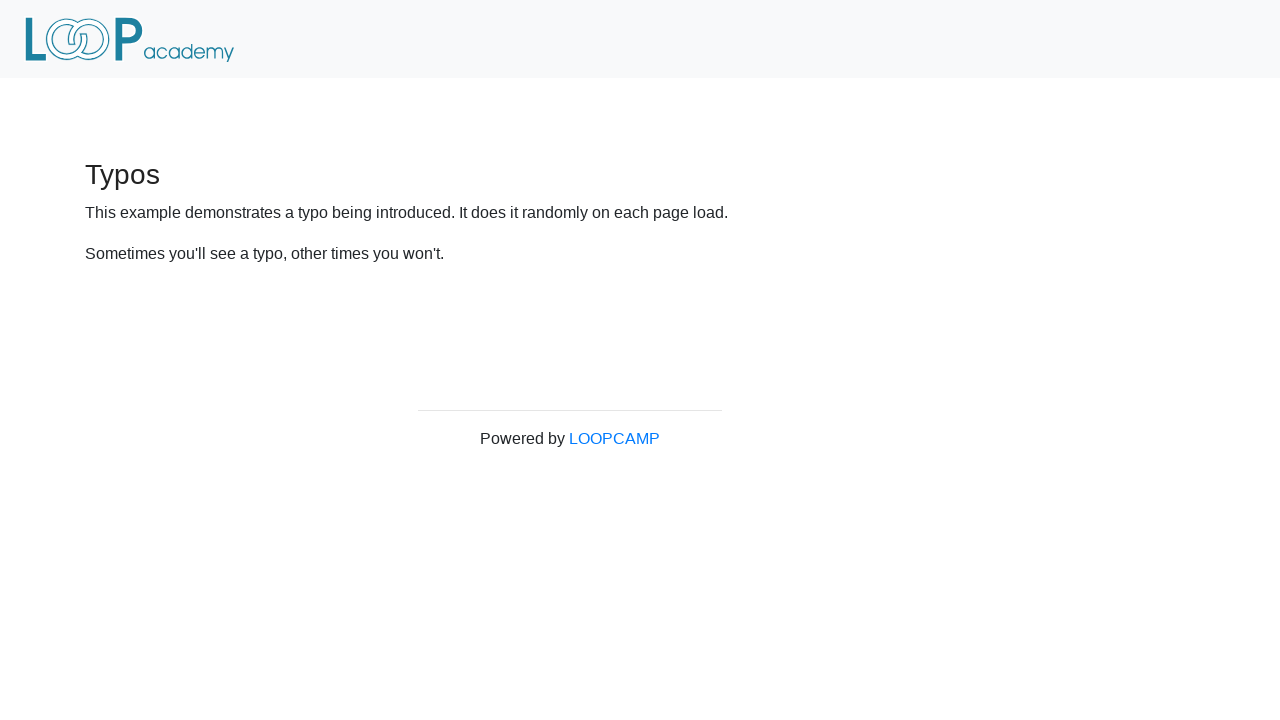

Retrieved refreshed sentence text: 'Sometimes you'll see a typo, other times you won't.'
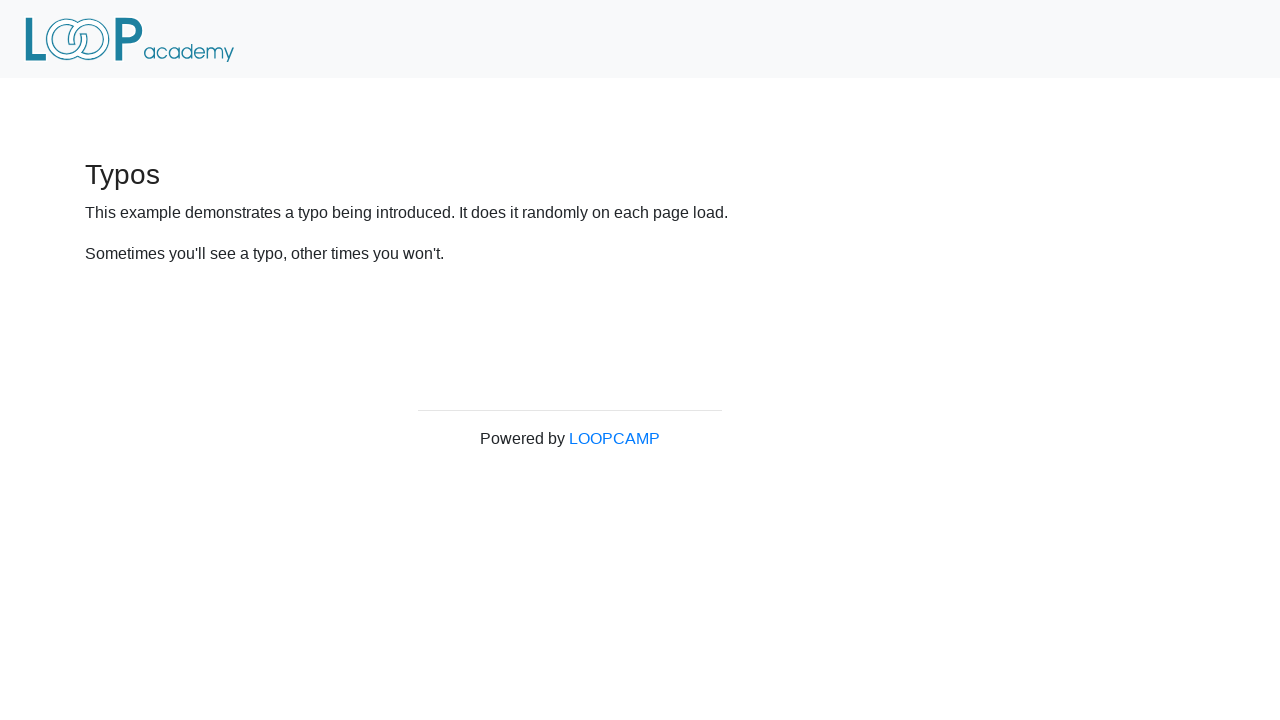

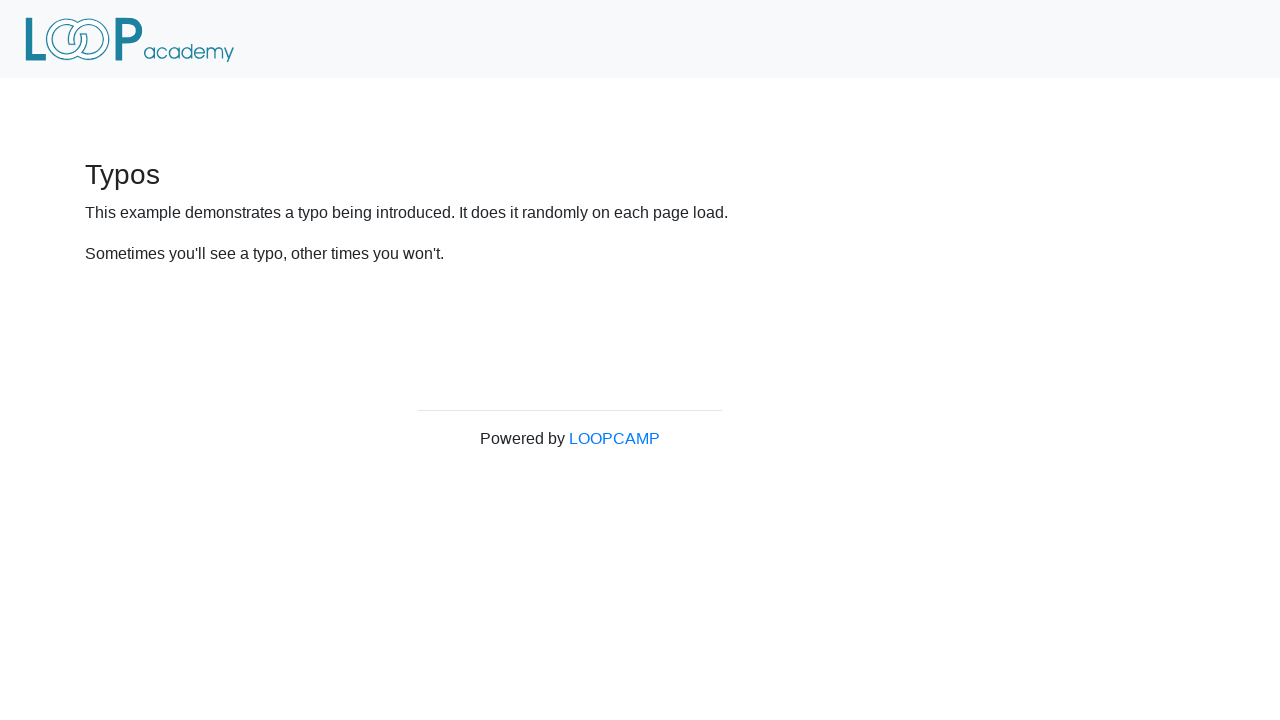